Navigates to the Smiles promotions page, waits for it to load, and verifies the page body is present.

Starting URL: https://www.smiles.com.br/promocao

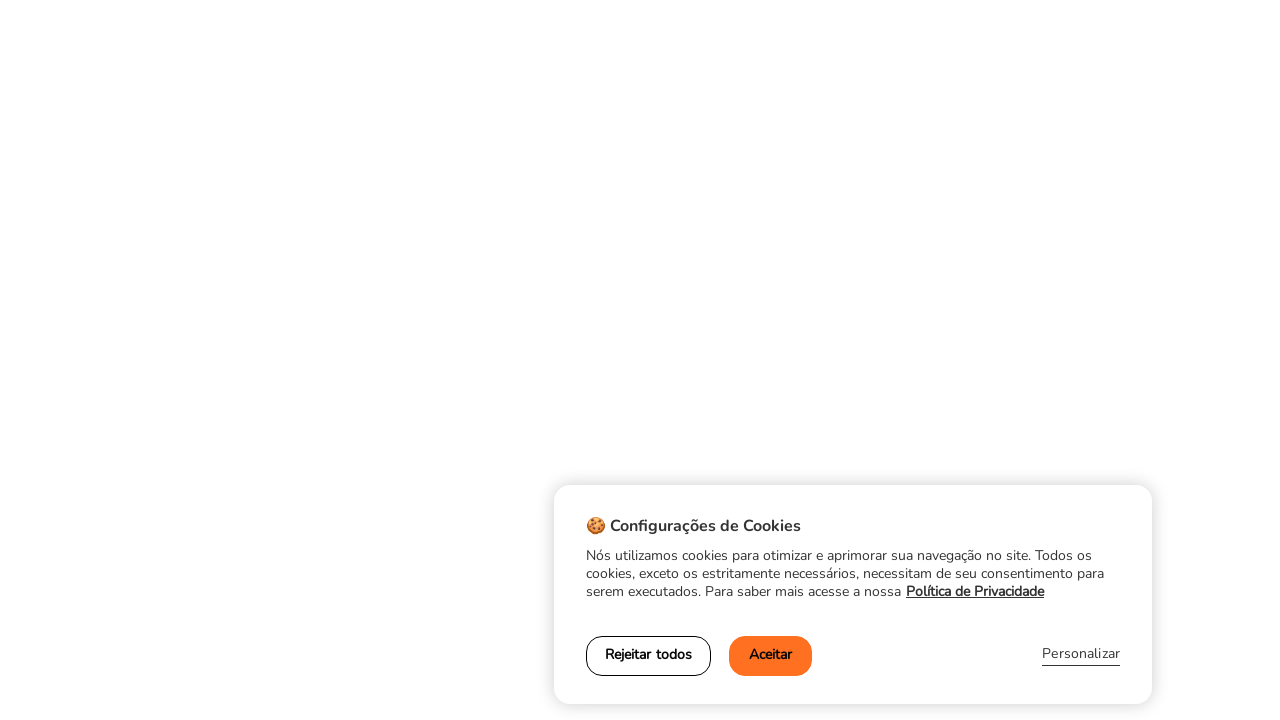

Navigated to Smiles promotions page
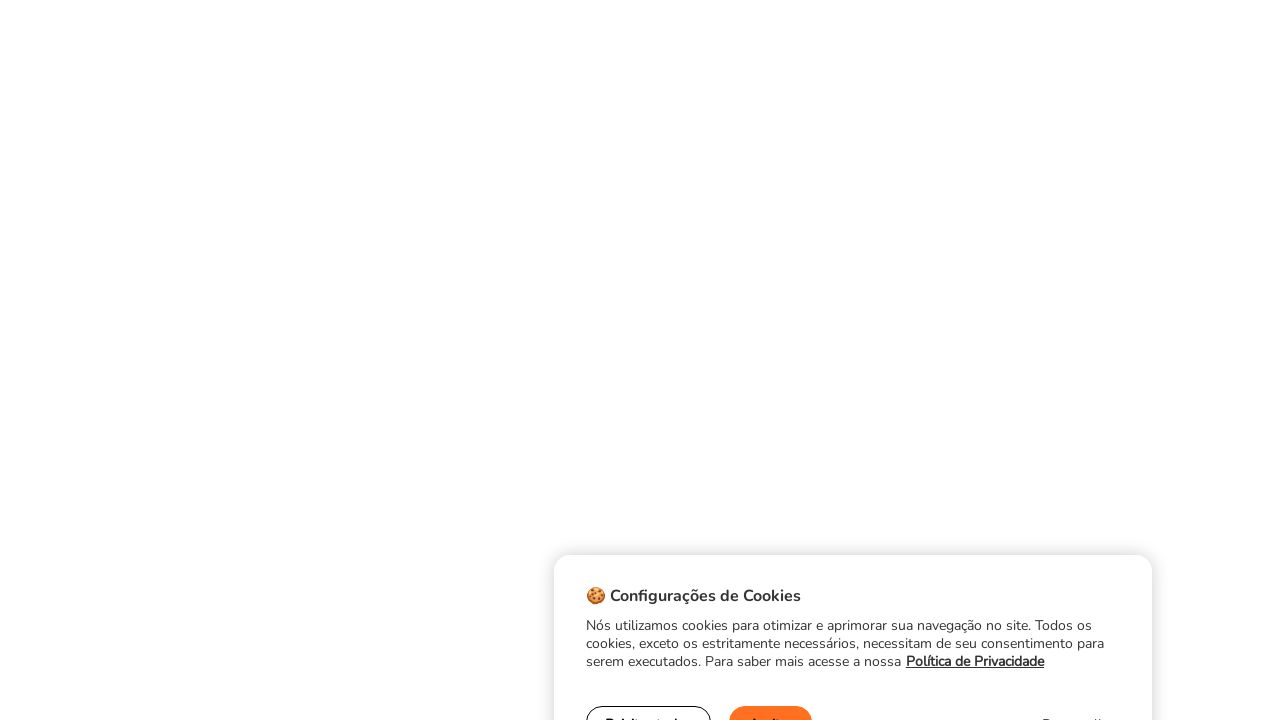

Page fully loaded (networkidle state)
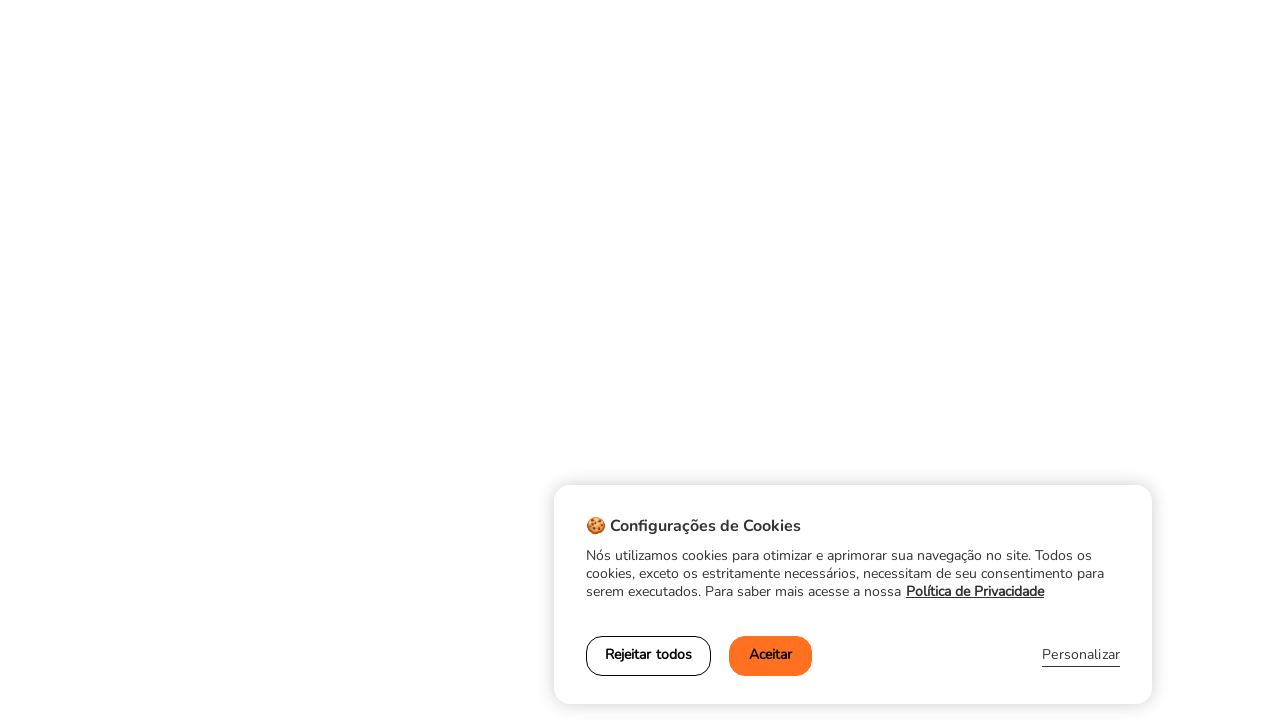

Body element is present and visible
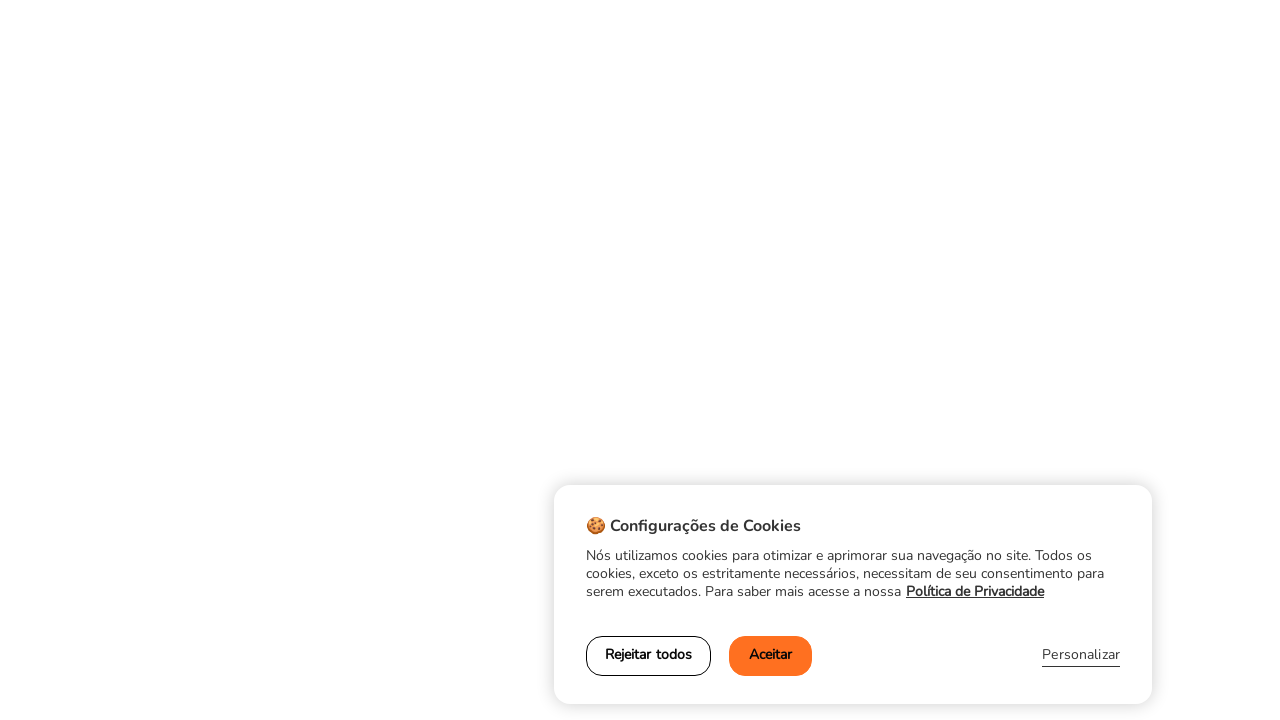

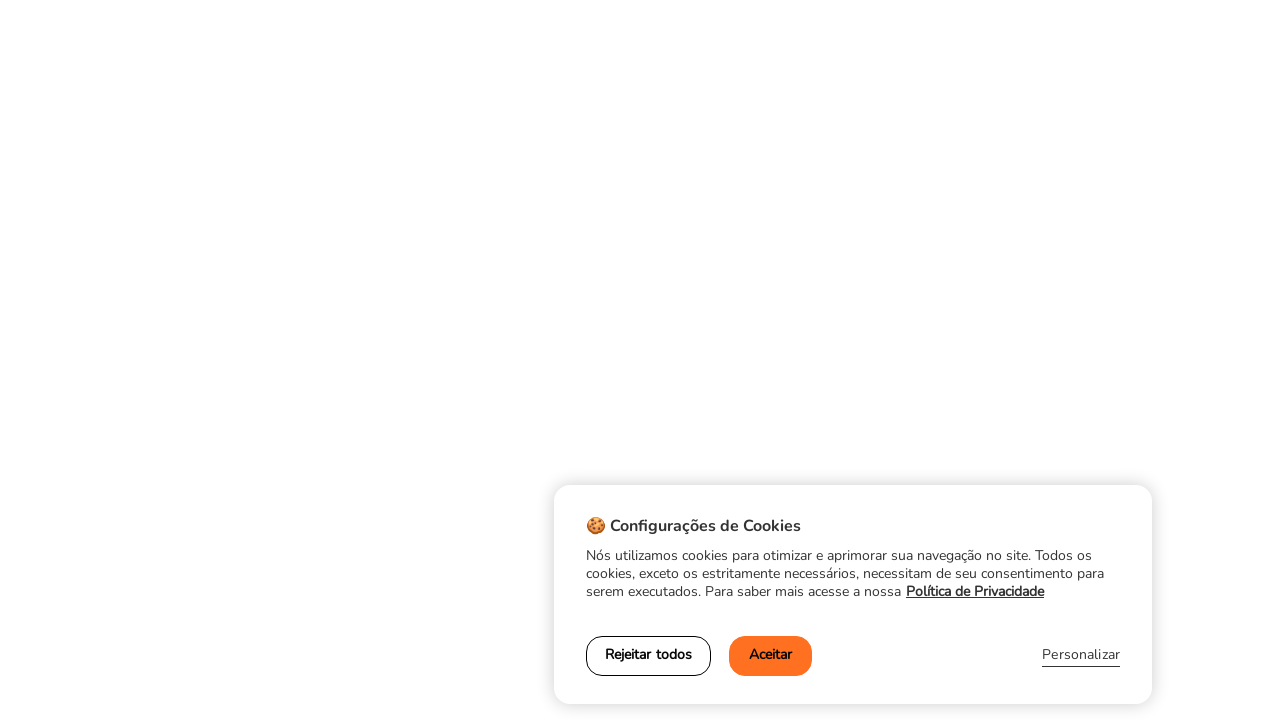